Navigates to the Greyhound website and verifies the page loads successfully by waiting for the page to be ready (originally a screenshot test)

Starting URL: https://www.greyhound.com/

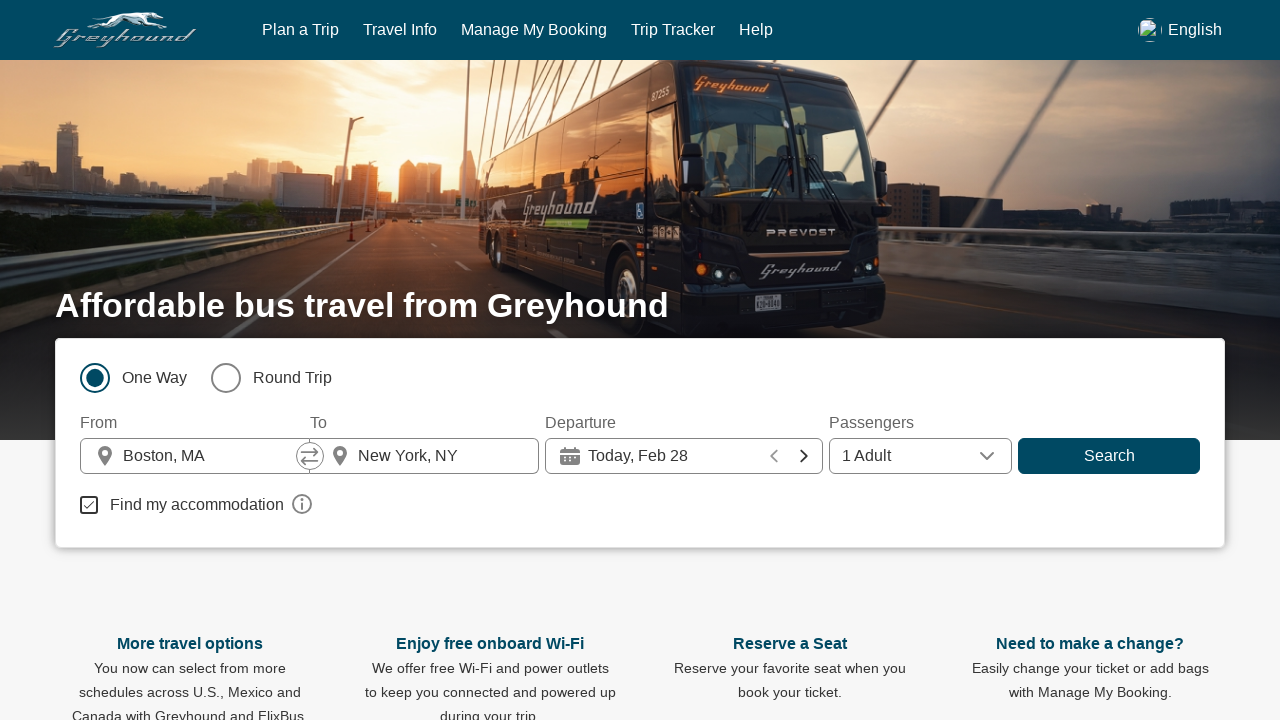

Navigated to Greyhound website
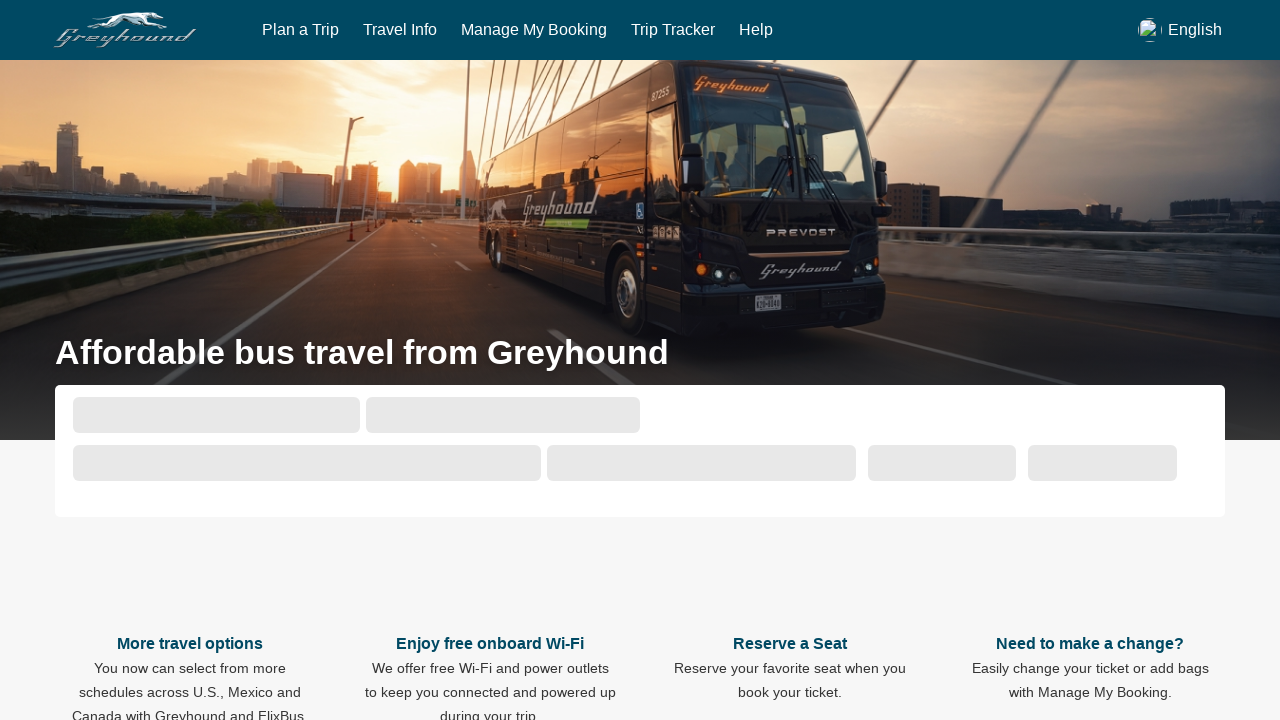

Page fully loaded and network idle
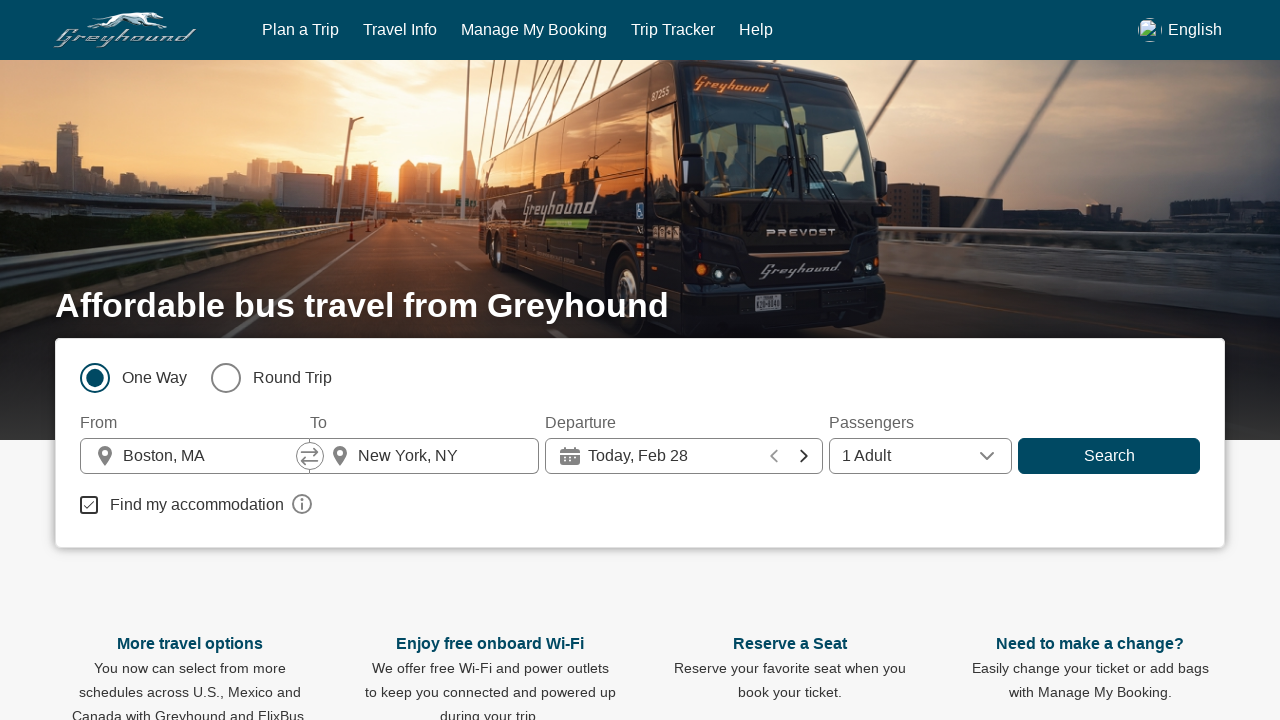

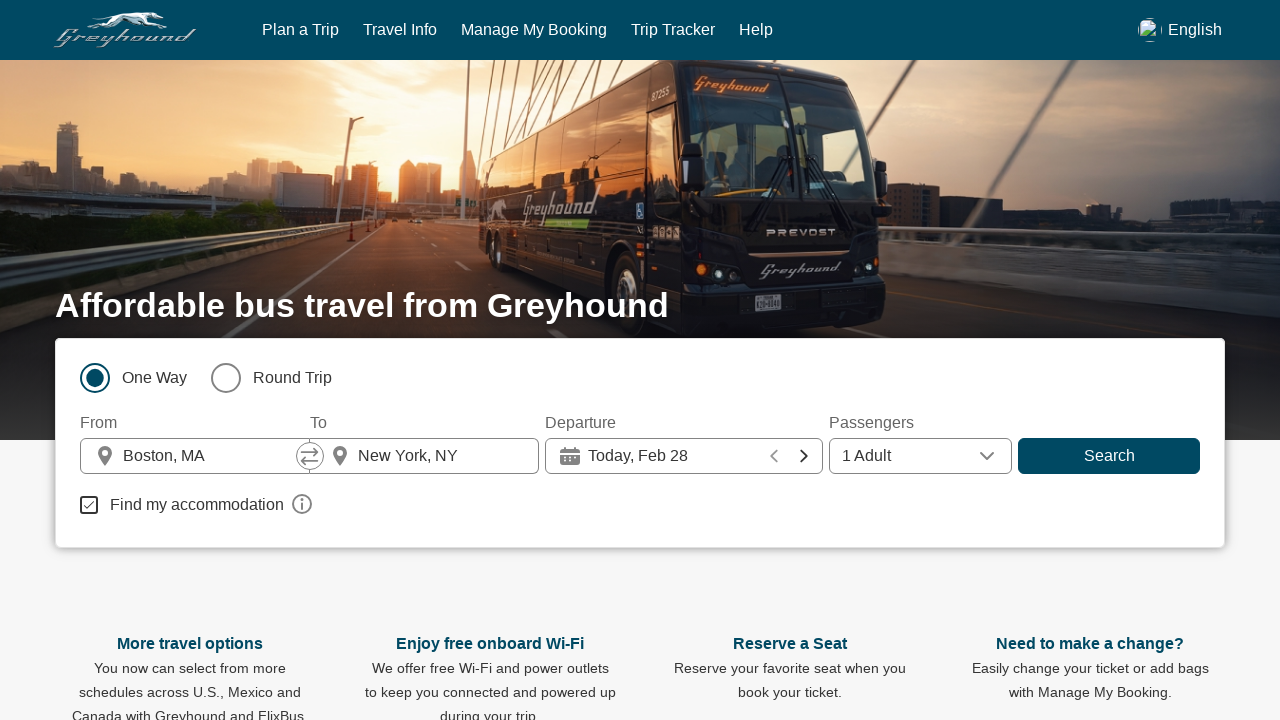